Navigates to a demo page and extracts all link URLs from anchor tags on the page

Starting URL: https://seleniumbase.io/demo_page

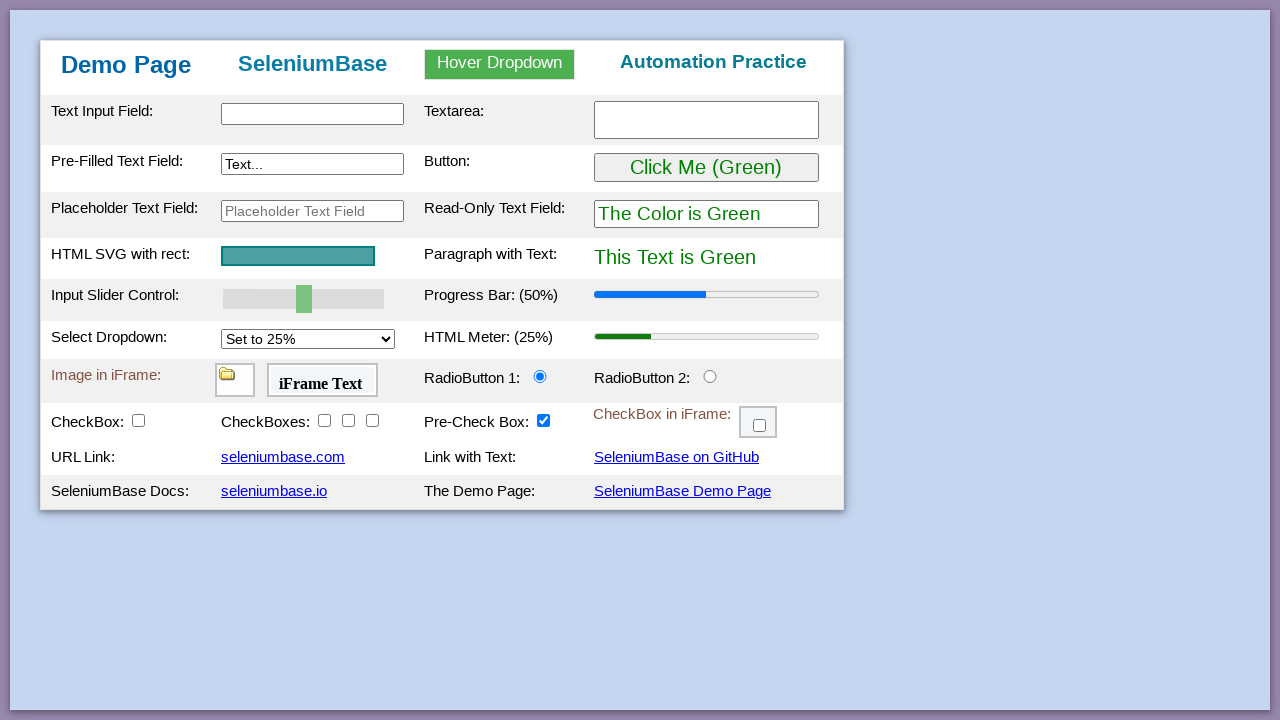

Navigated to demo page at https://seleniumbase.io/demo_page
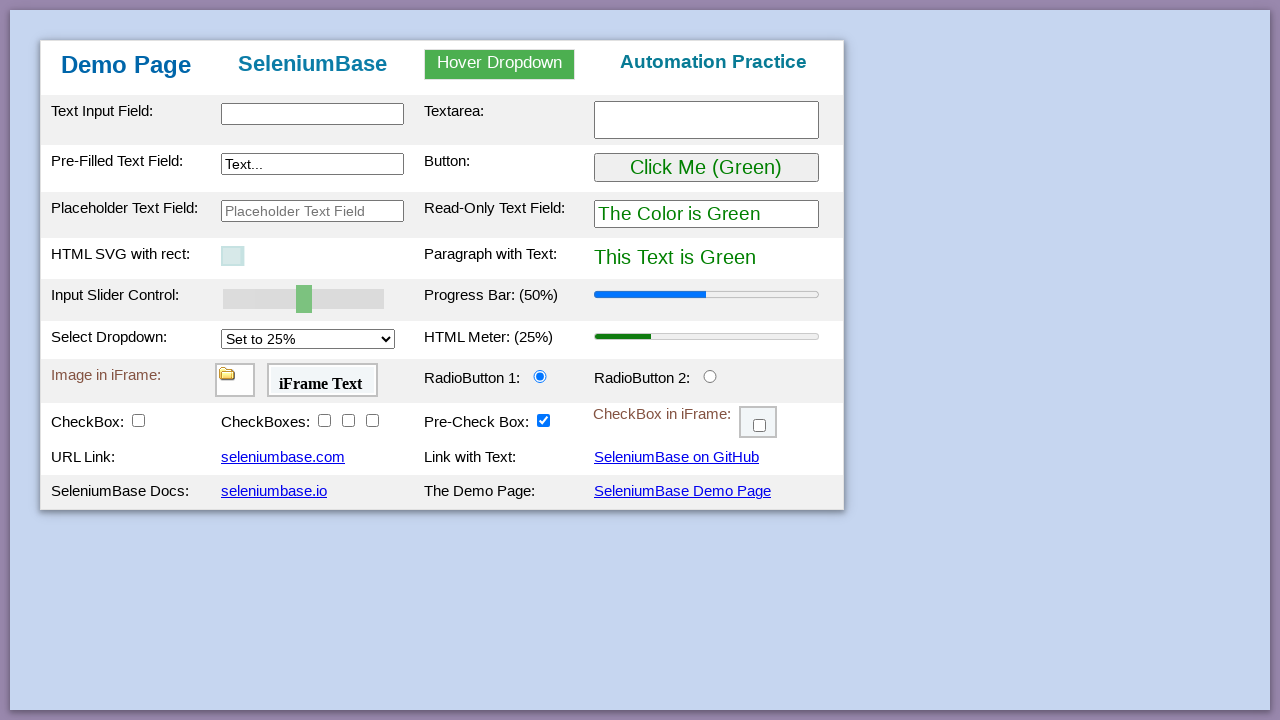

Retrieved all anchor tag elements from the page
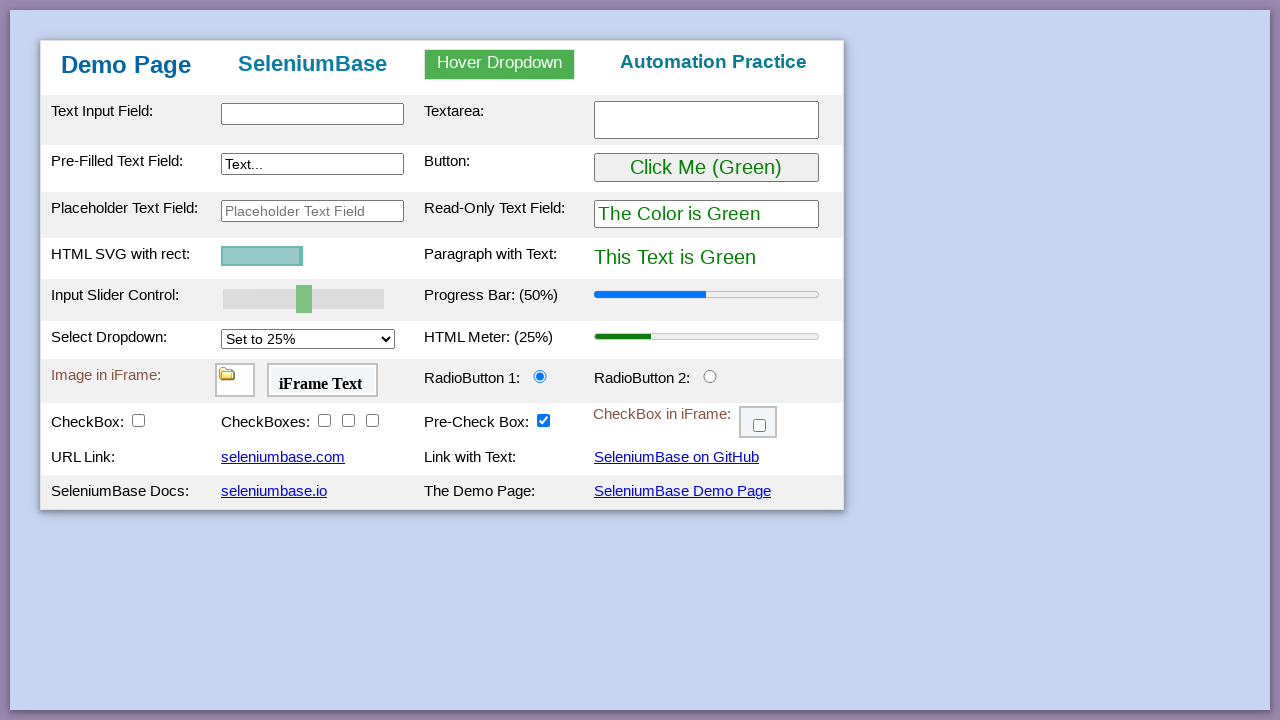

Retrieved href attribute from anchor tag: None
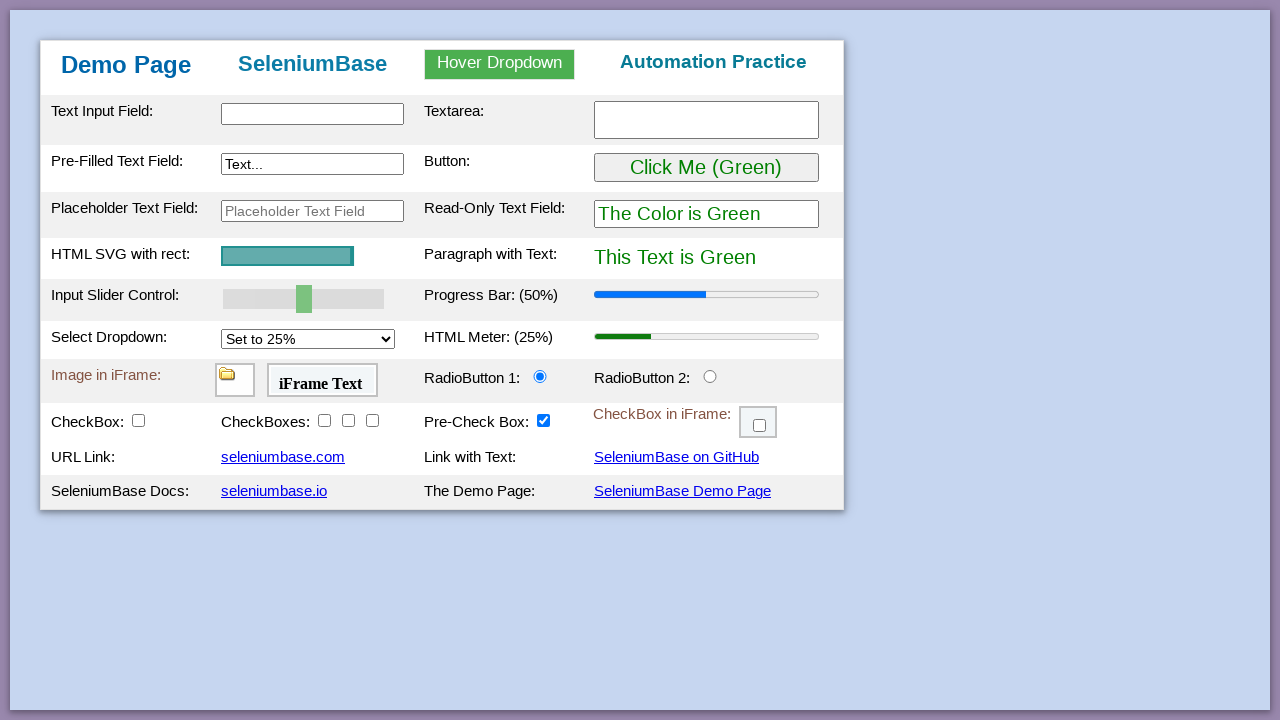

Retrieved href attribute from anchor tag: None
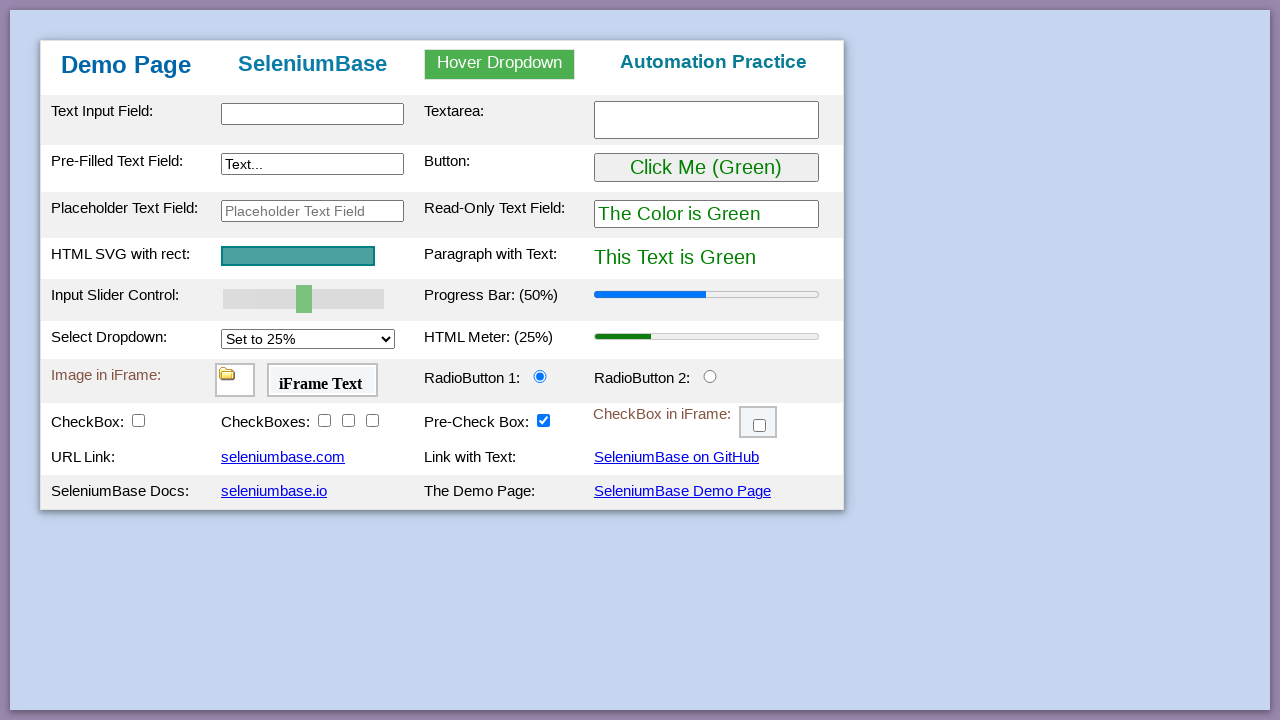

Retrieved href attribute from anchor tag: None
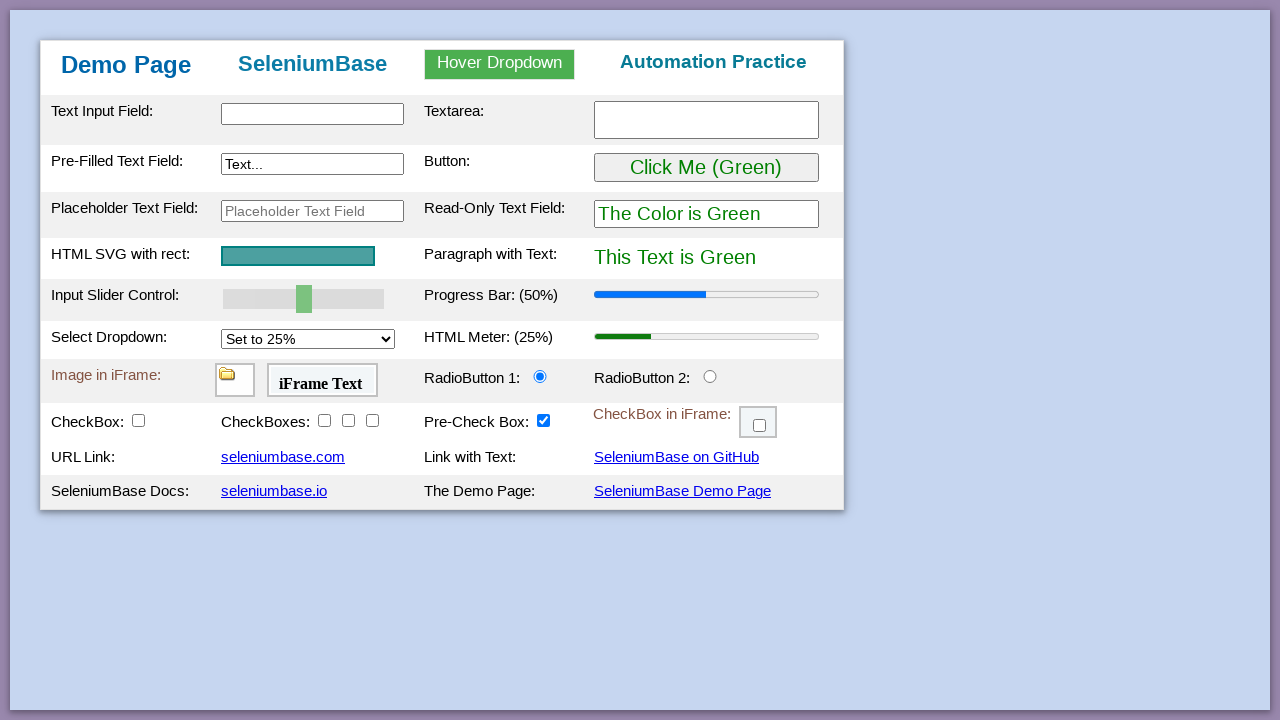

Retrieved href attribute from anchor tag: https://seleniumbase.com
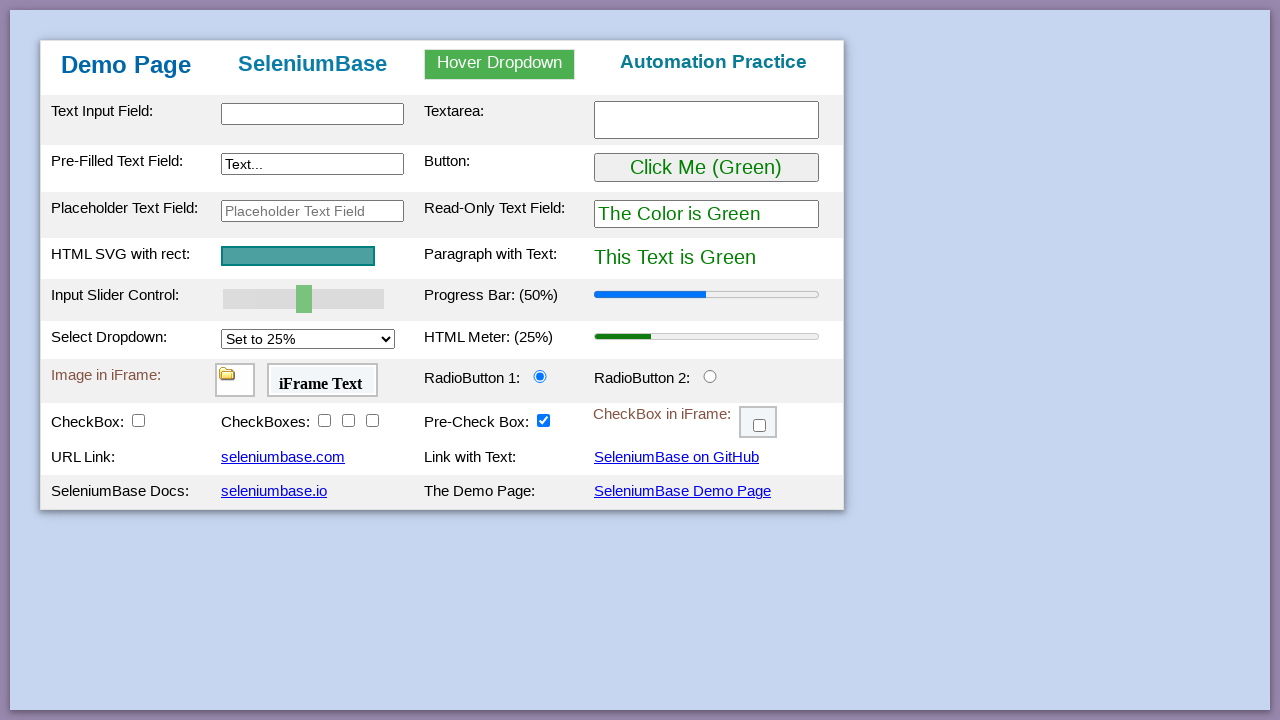

Retrieved href attribute from anchor tag: https://github.com/seleniumbase/SeleniumBase
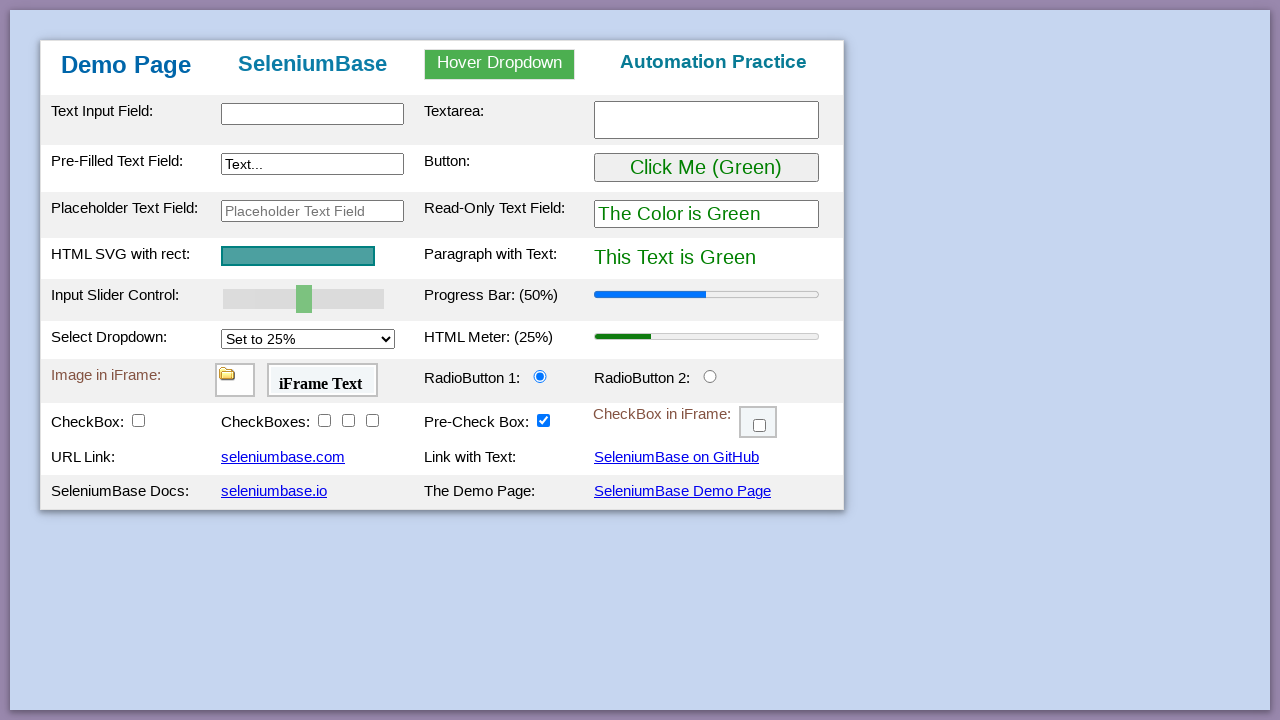

Retrieved href attribute from anchor tag: https://seleniumbase.io
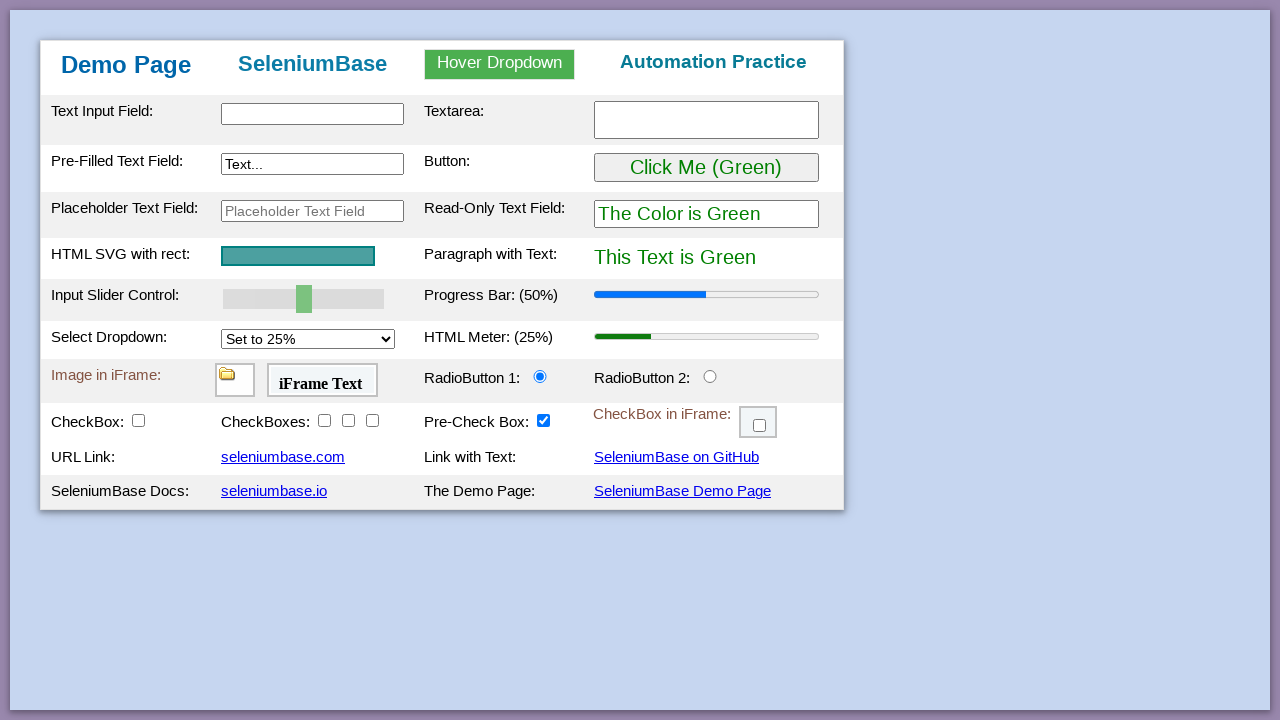

Retrieved href attribute from anchor tag: https://seleniumbase.io/demo_page/
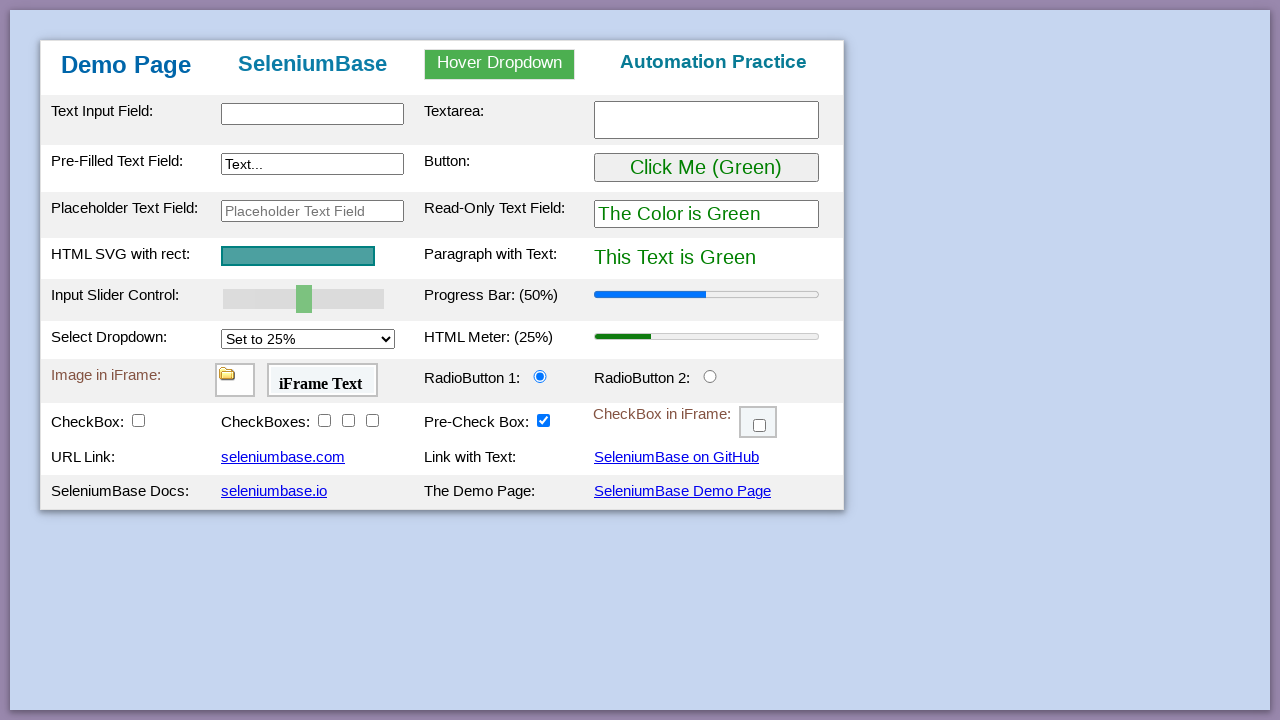

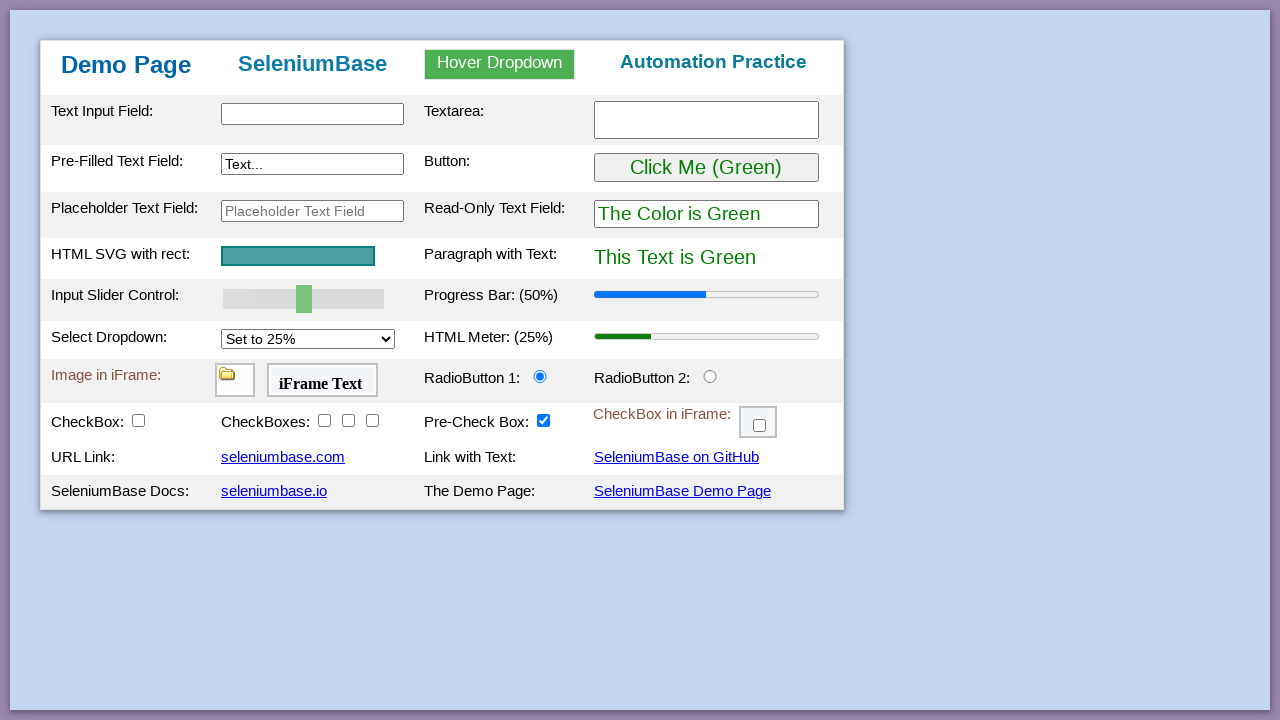